Tests the ERAIL train search functionality by entering source and destination stations, then verifies that train information is displayed in the results table

Starting URL: https://erail.in/

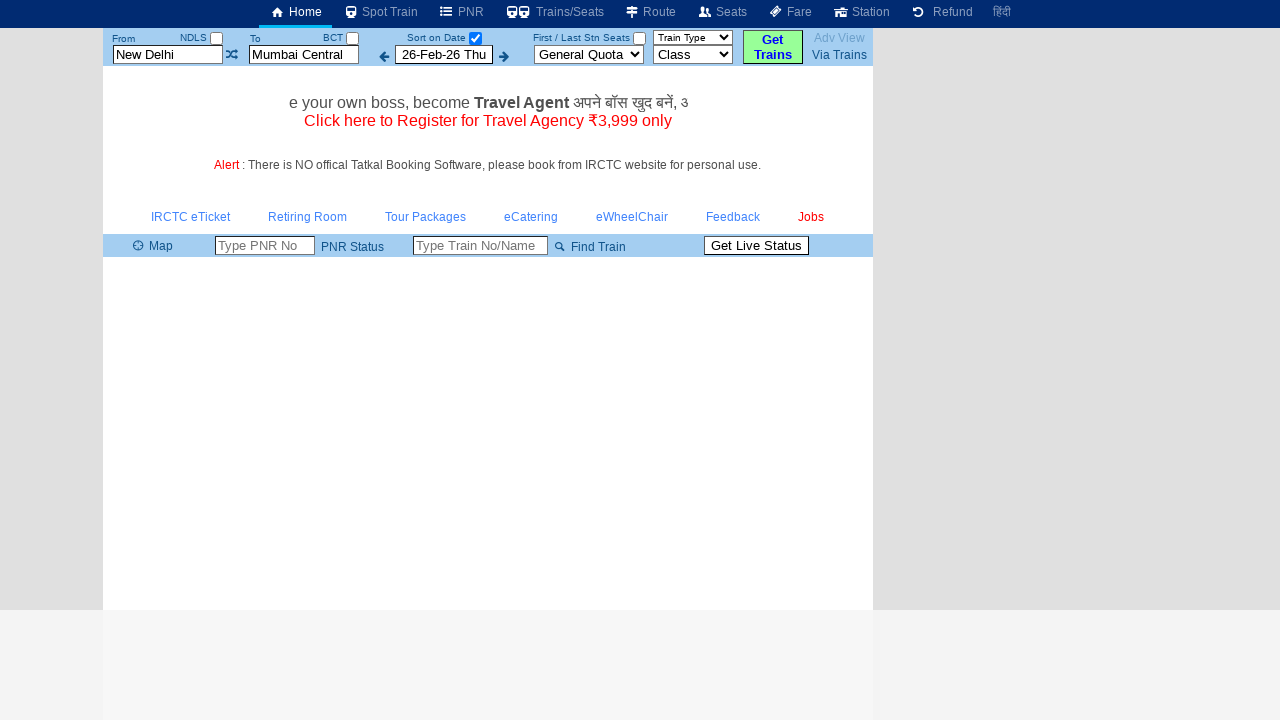

Cleared the From station field on #txtStationFrom
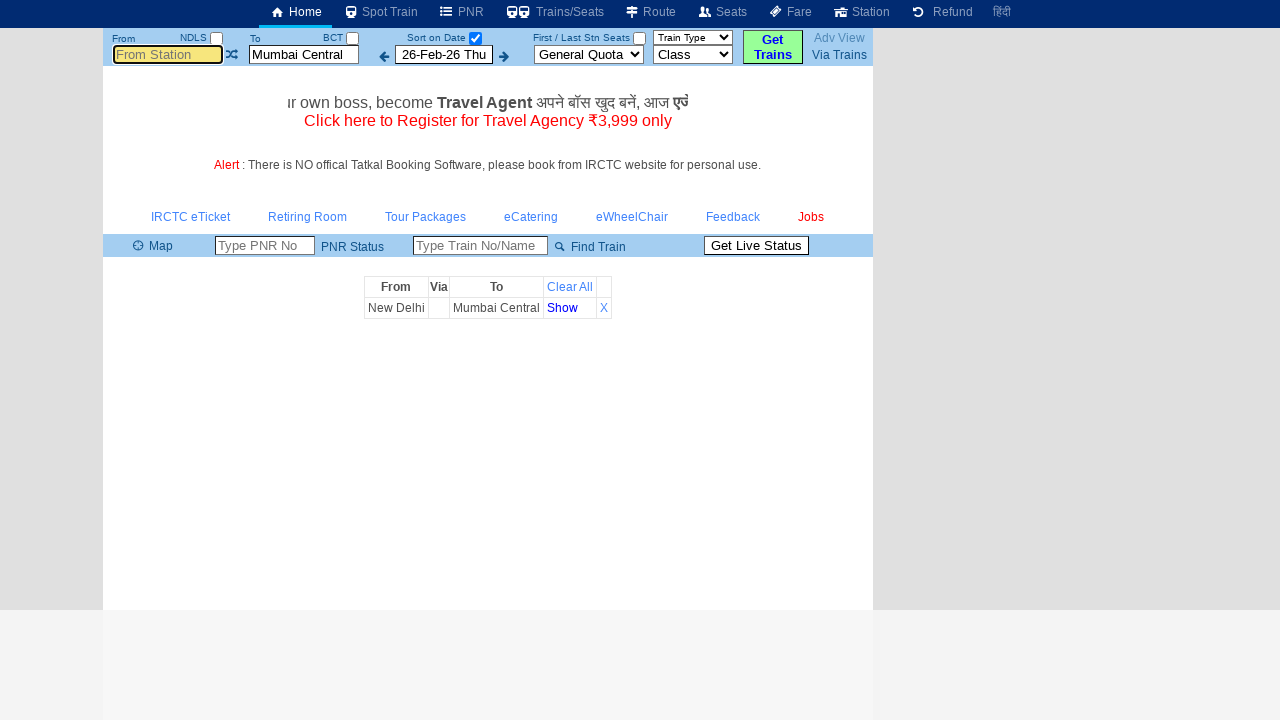

Filled From station field with 'MS' on #txtStationFrom
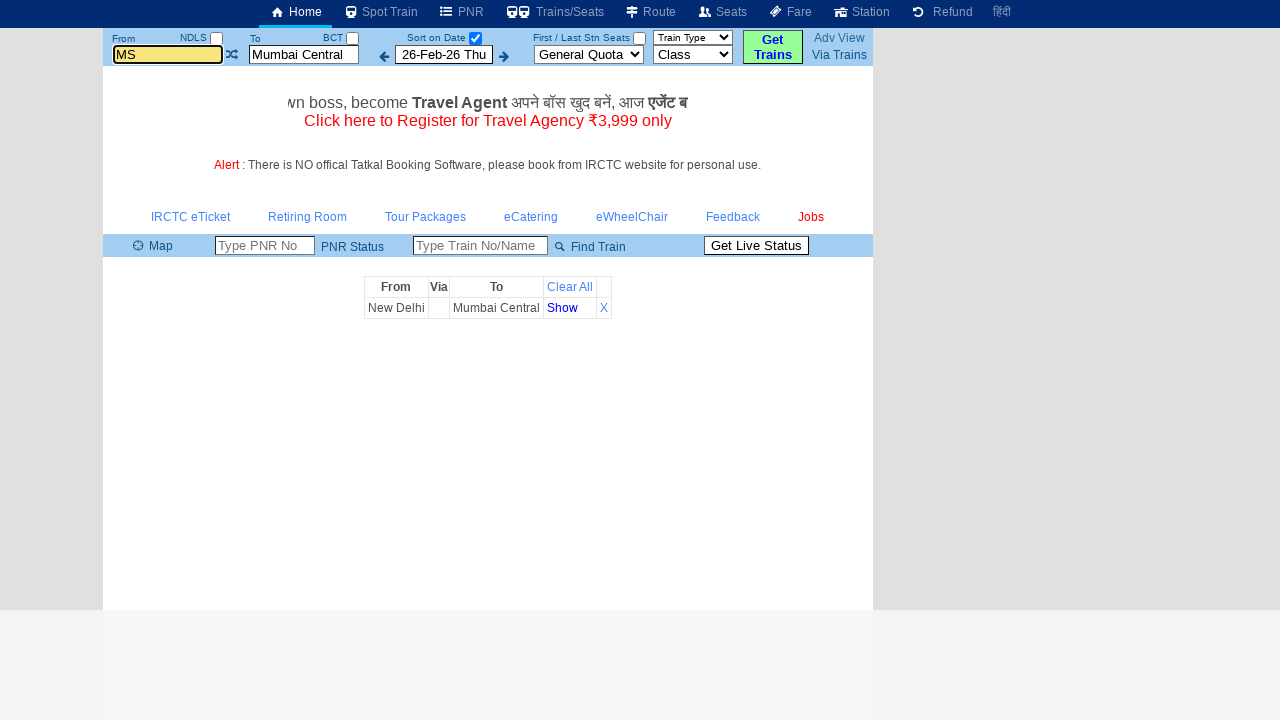

Pressed Tab to move focus from From station field on #txtStationFrom
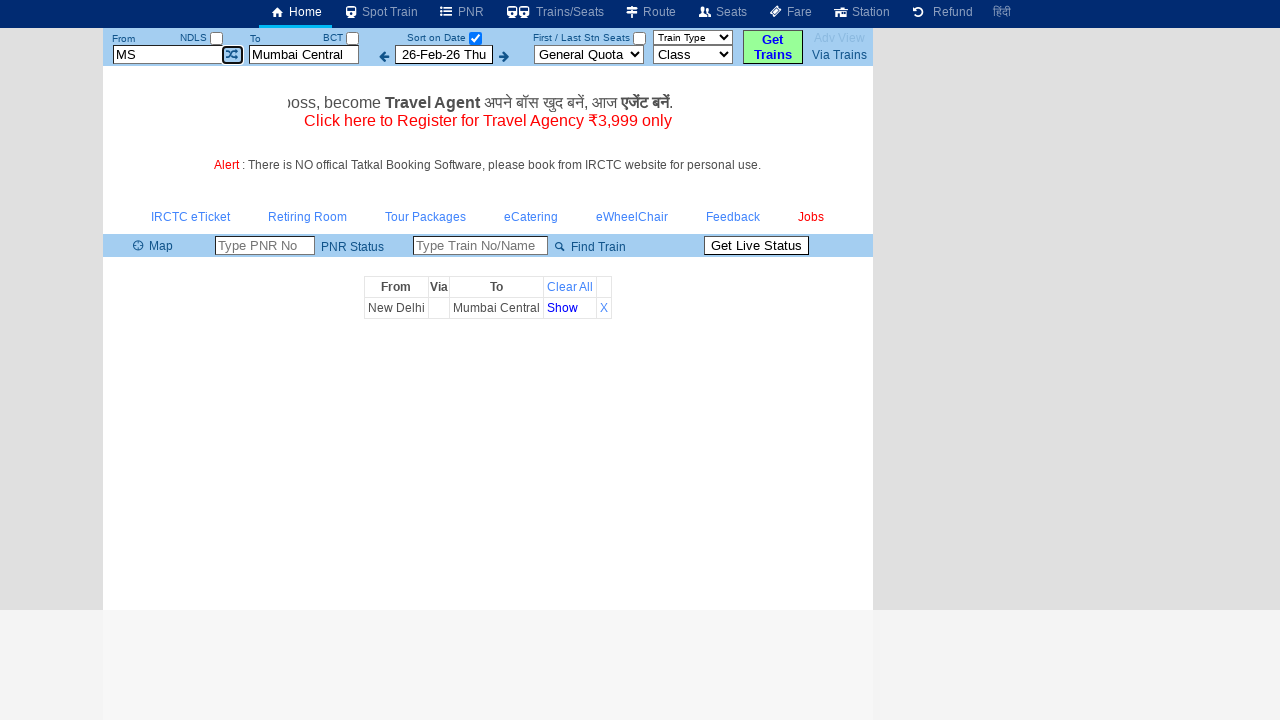

Cleared the To station field on #txtStationTo
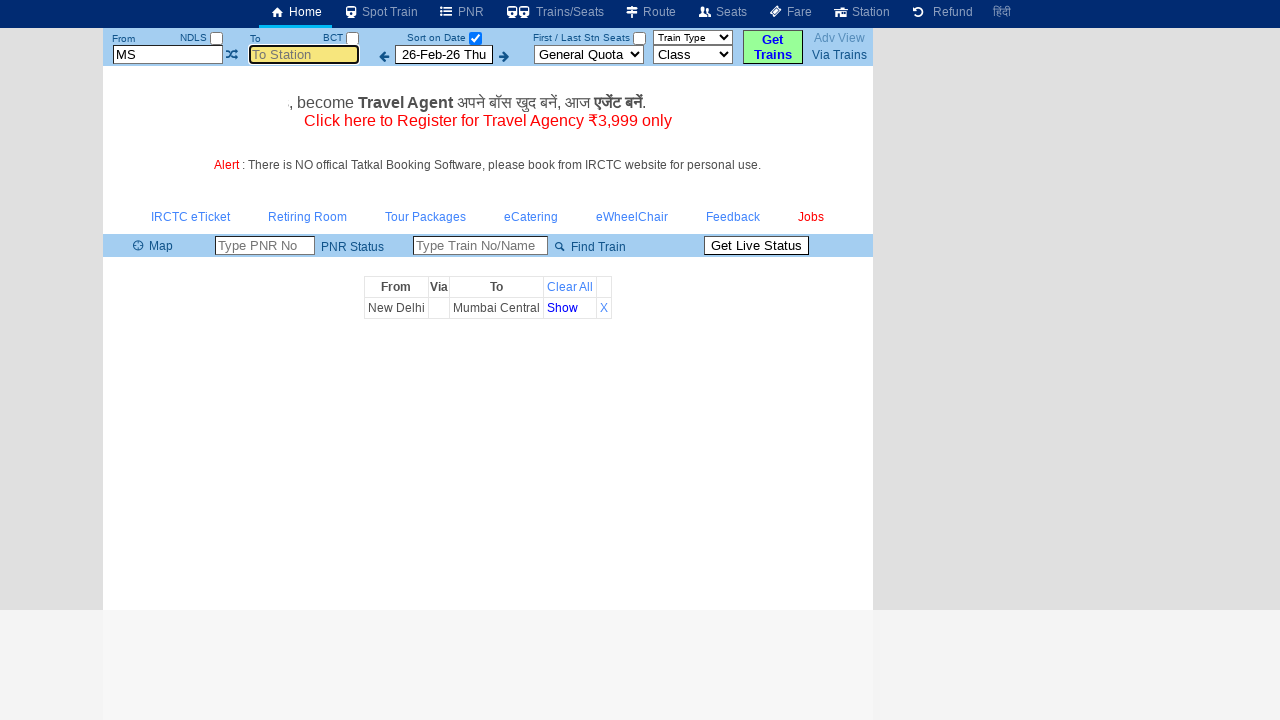

Filled To station field with 'PDY' on #txtStationTo
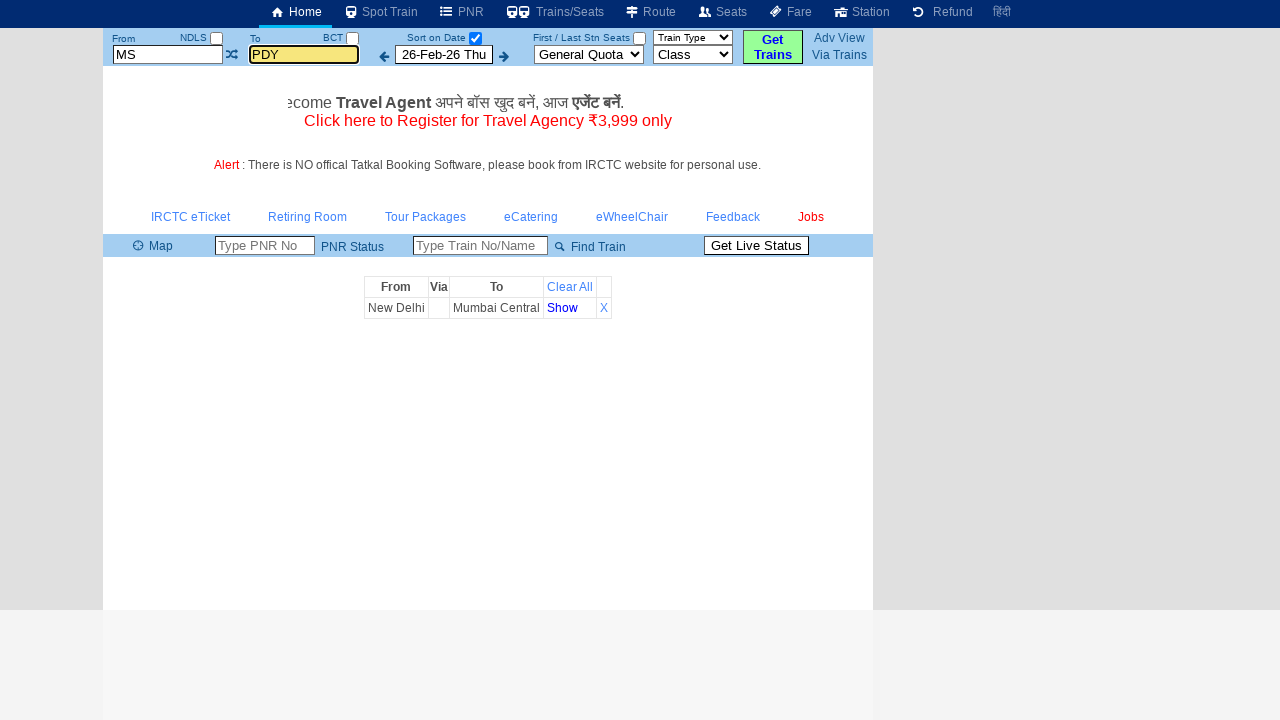

Pressed Tab to move focus from To station field on #txtStationTo
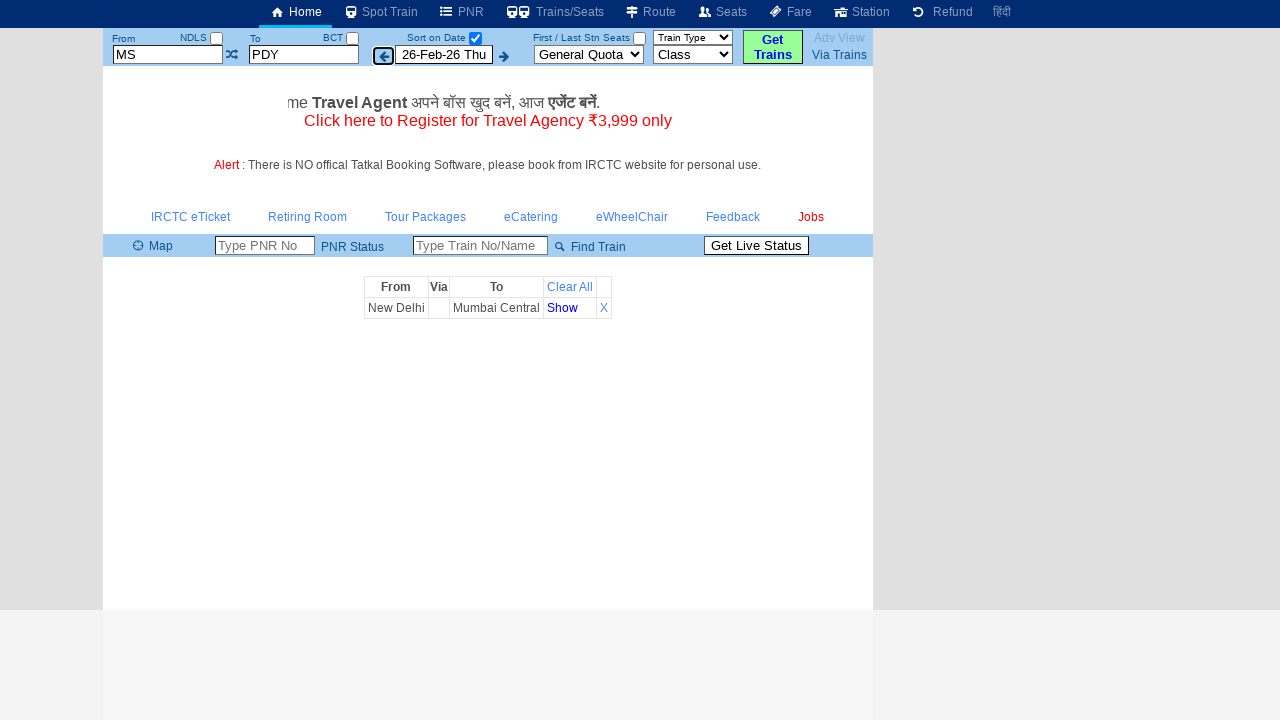

Clicked Get Trains button to search for trains between MS and PDY at (773, 47) on #buttonFromTo
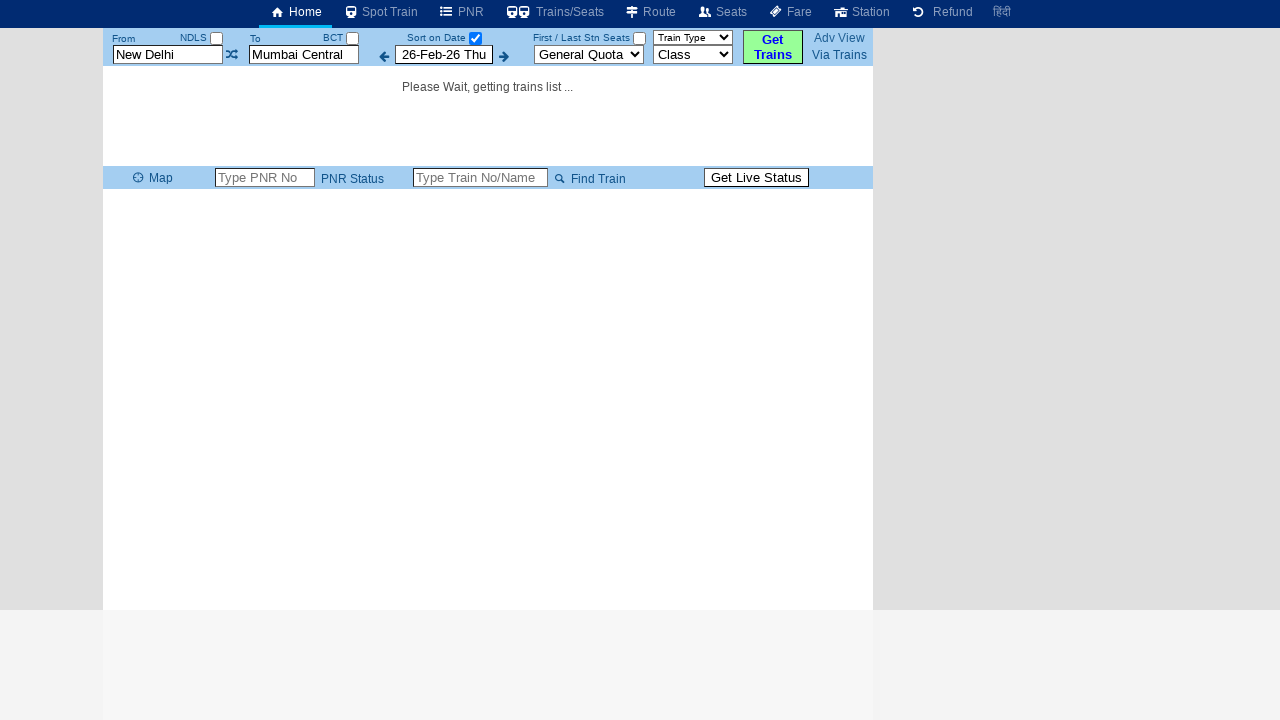

Unchecked the 'Select Date Only' checkbox at (475, 38) on #chkSelectDateOnly
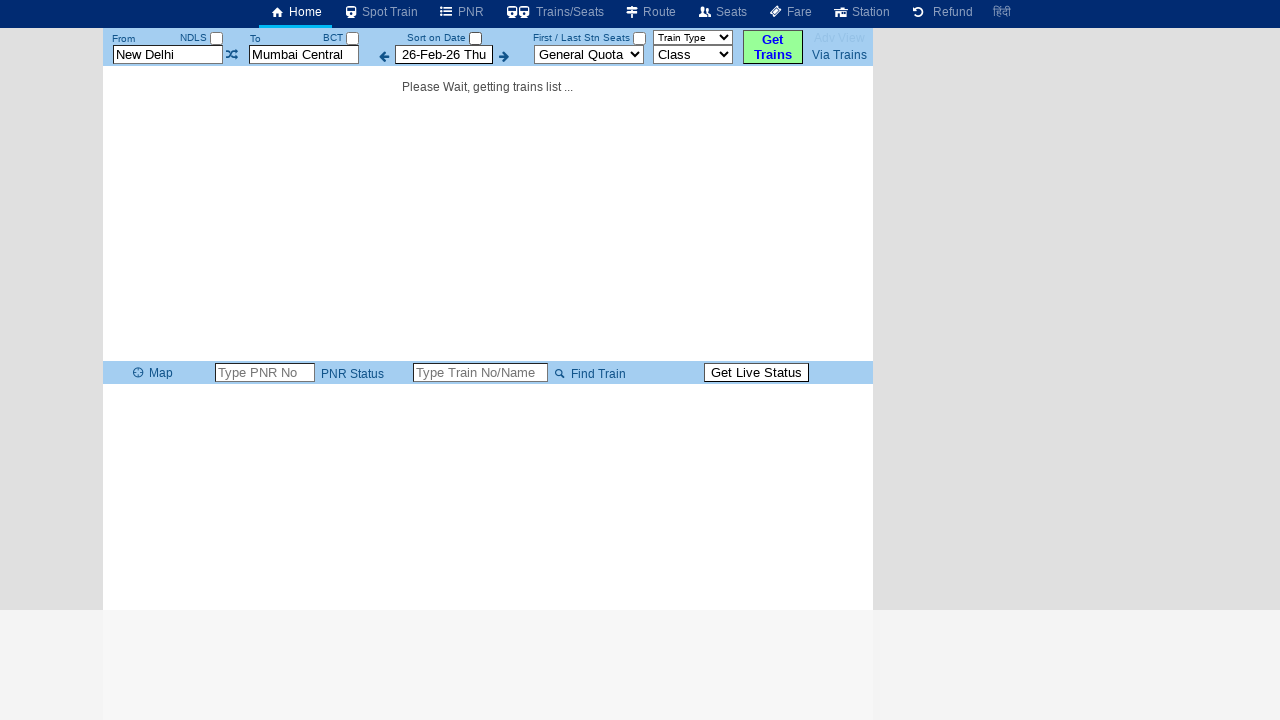

Train results table loaded successfully
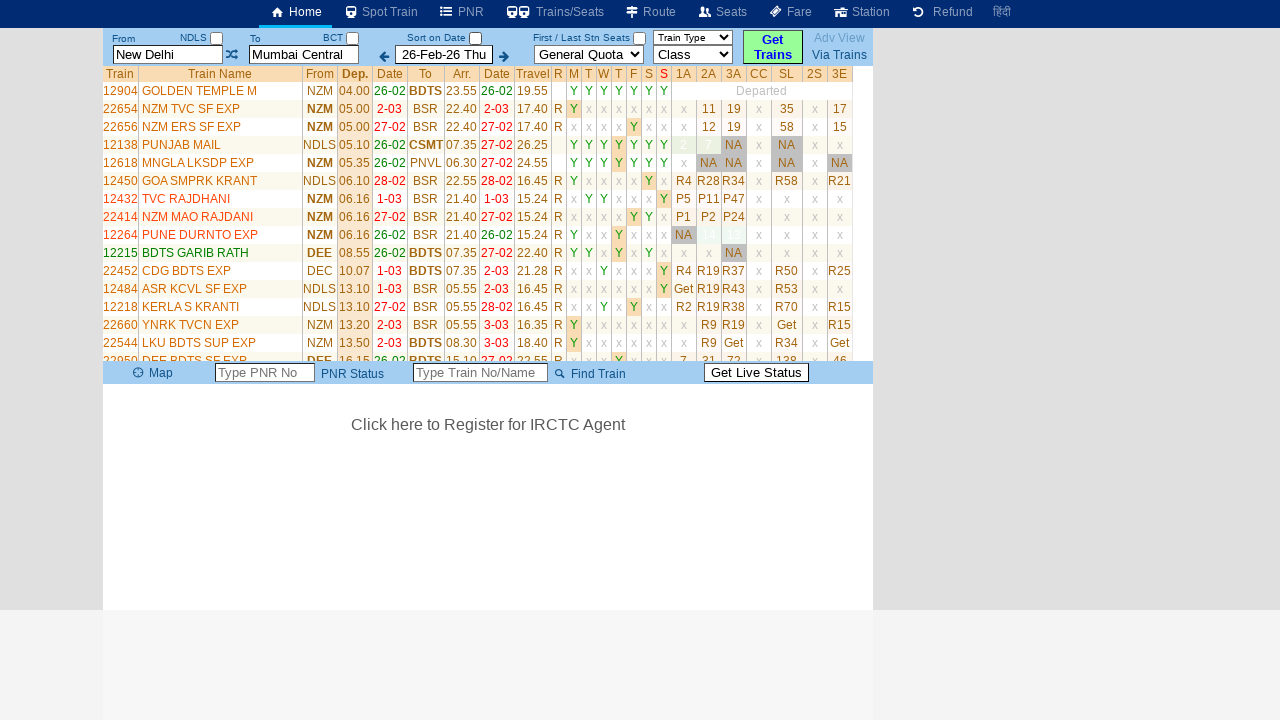

Verified that train results are displayed with 1 train rows found
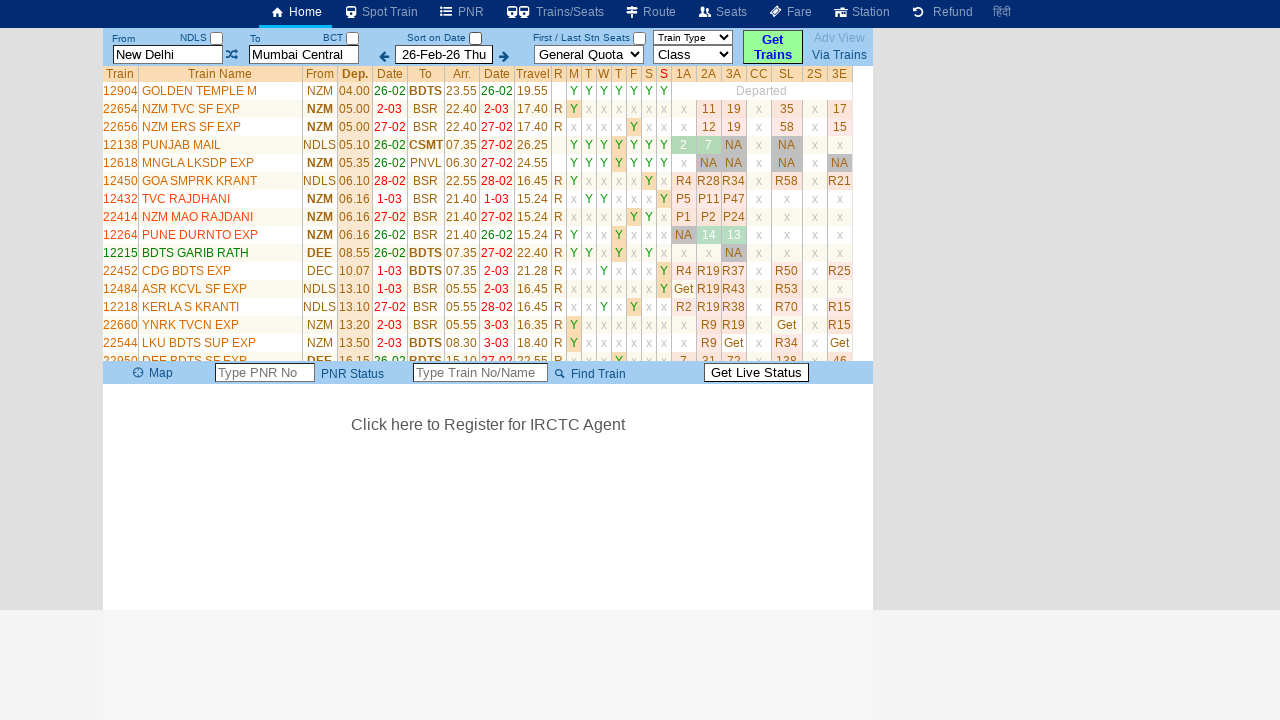

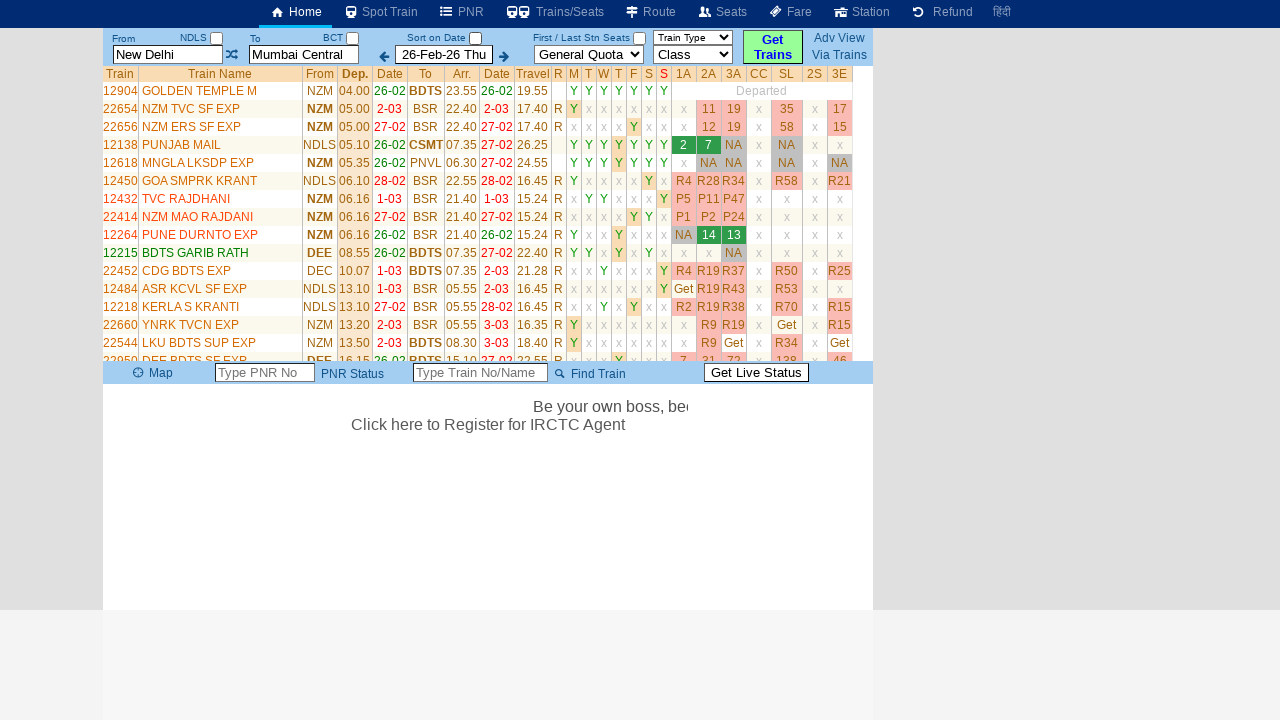